Tests click-and-hold action on a button element

Starting URL: https://dgotlieb.github.io/RelativeLocator/index.html

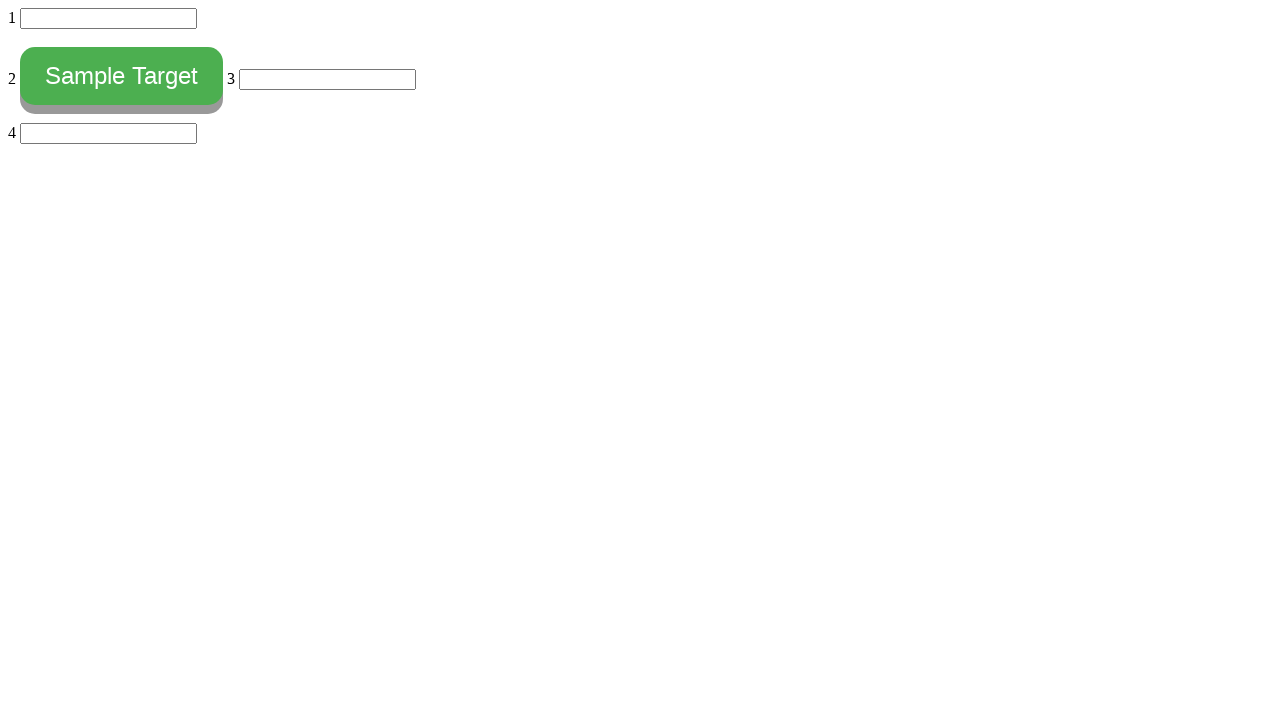

Located #myButton element
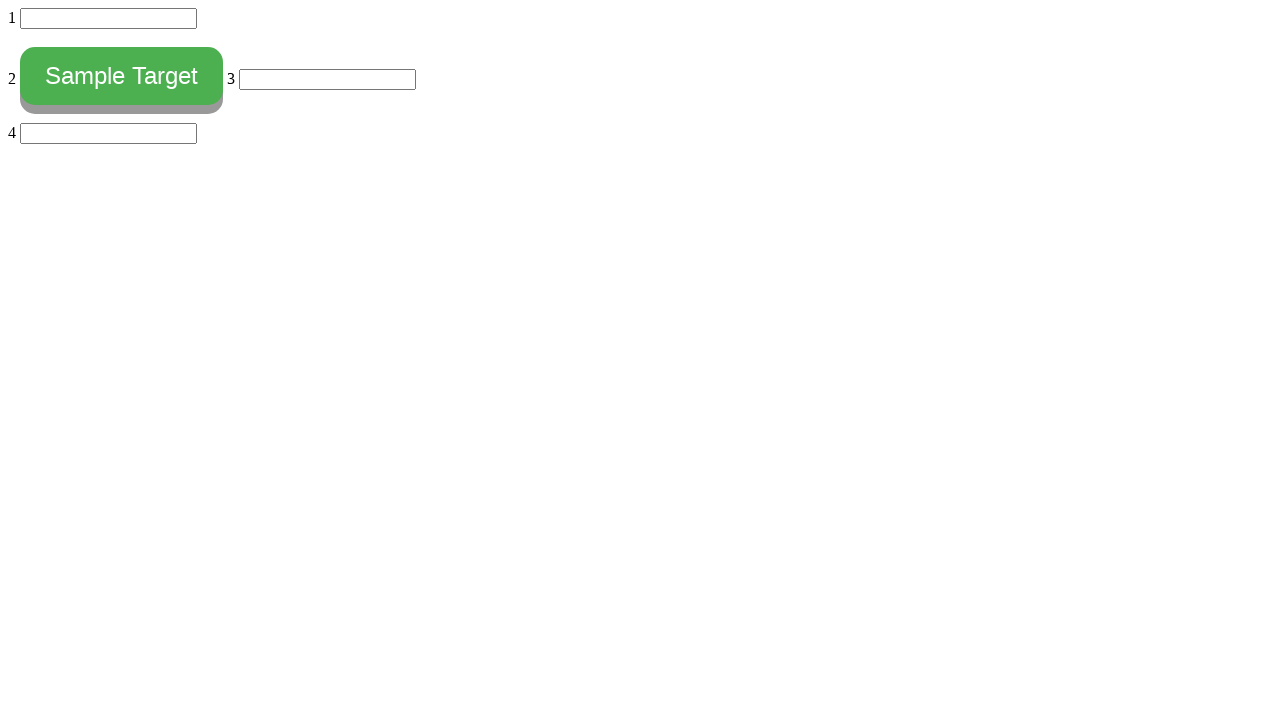

Moved mouse to center of button at (122, 76)
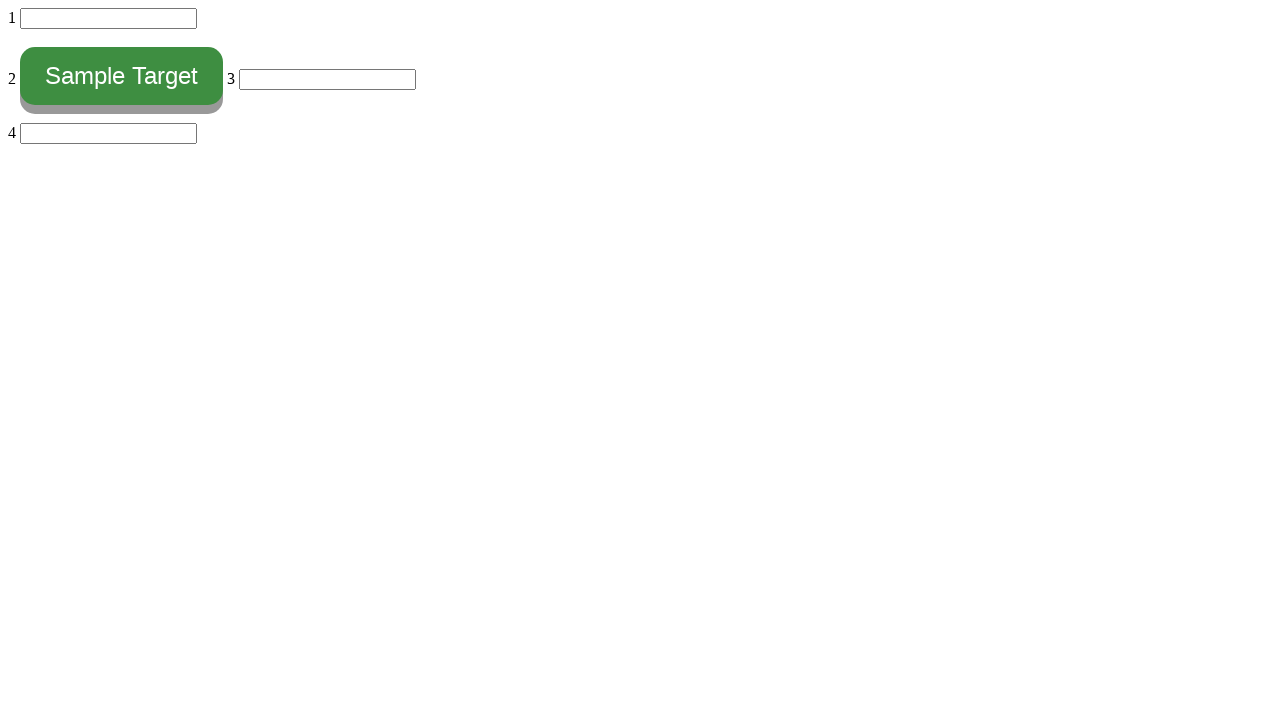

Pressed mouse button down to start click-and-hold at (122, 76)
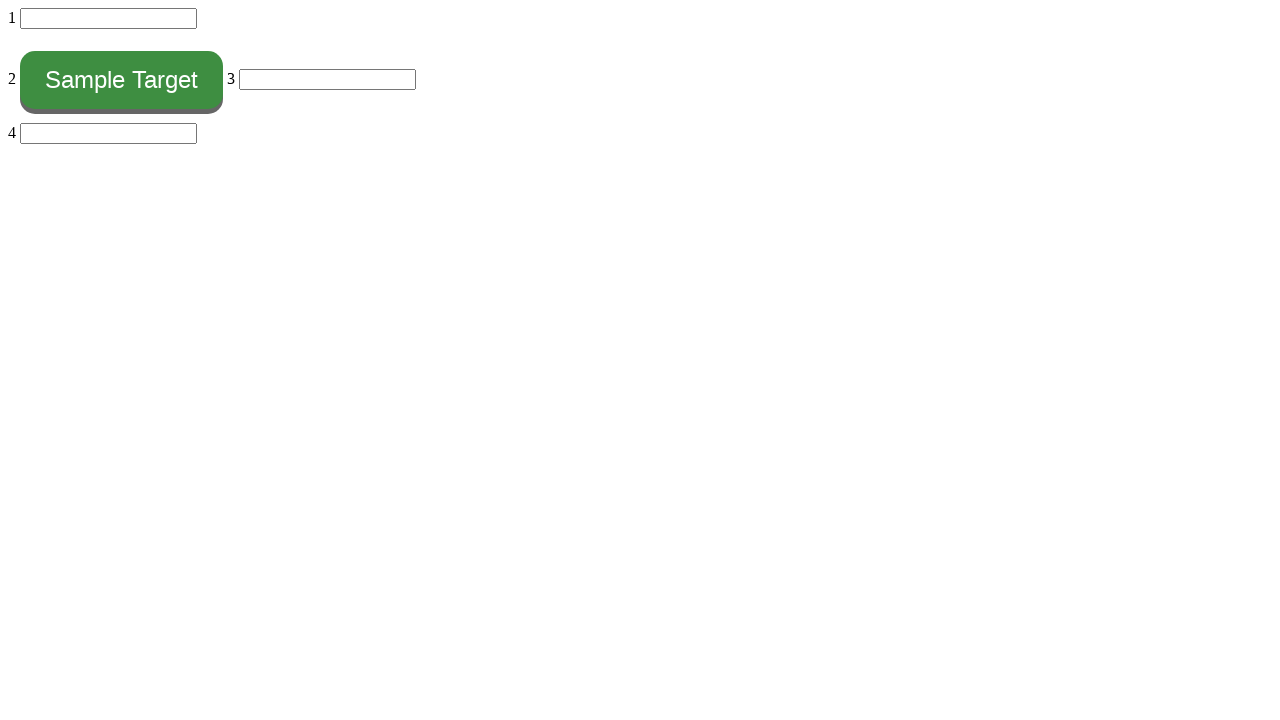

Held button down for 500ms
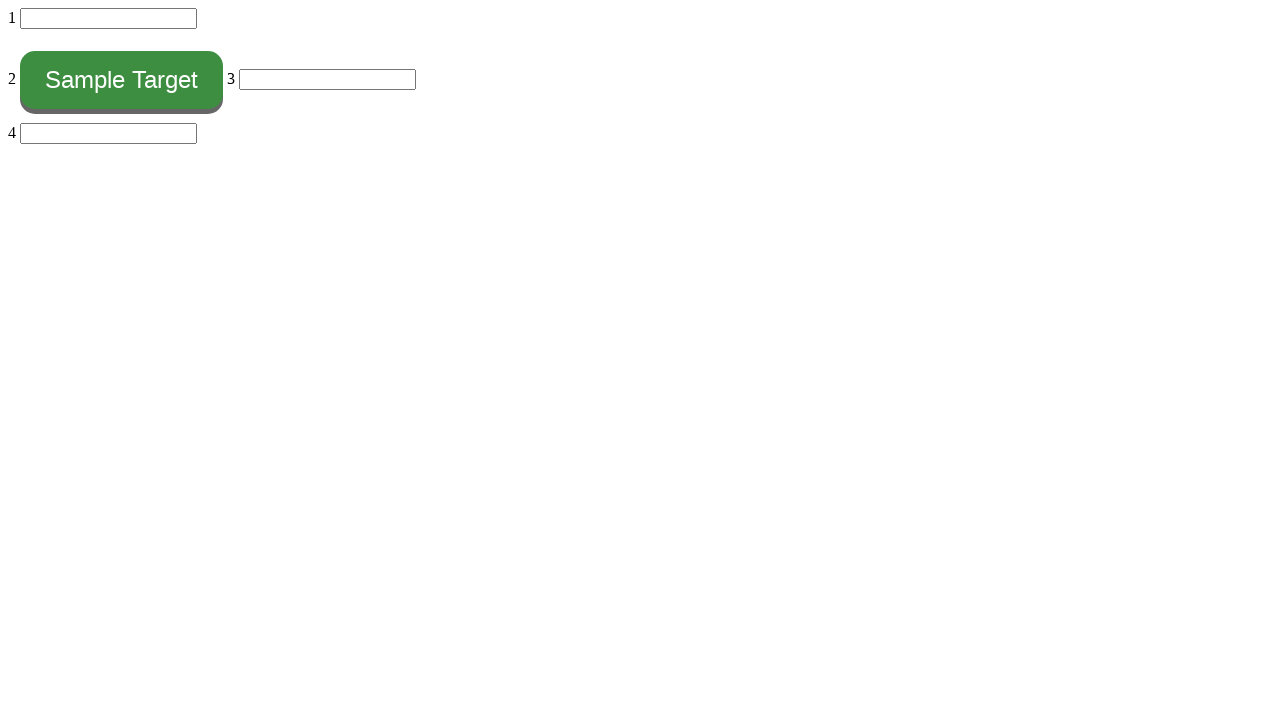

Released mouse button to complete click-and-hold action at (122, 76)
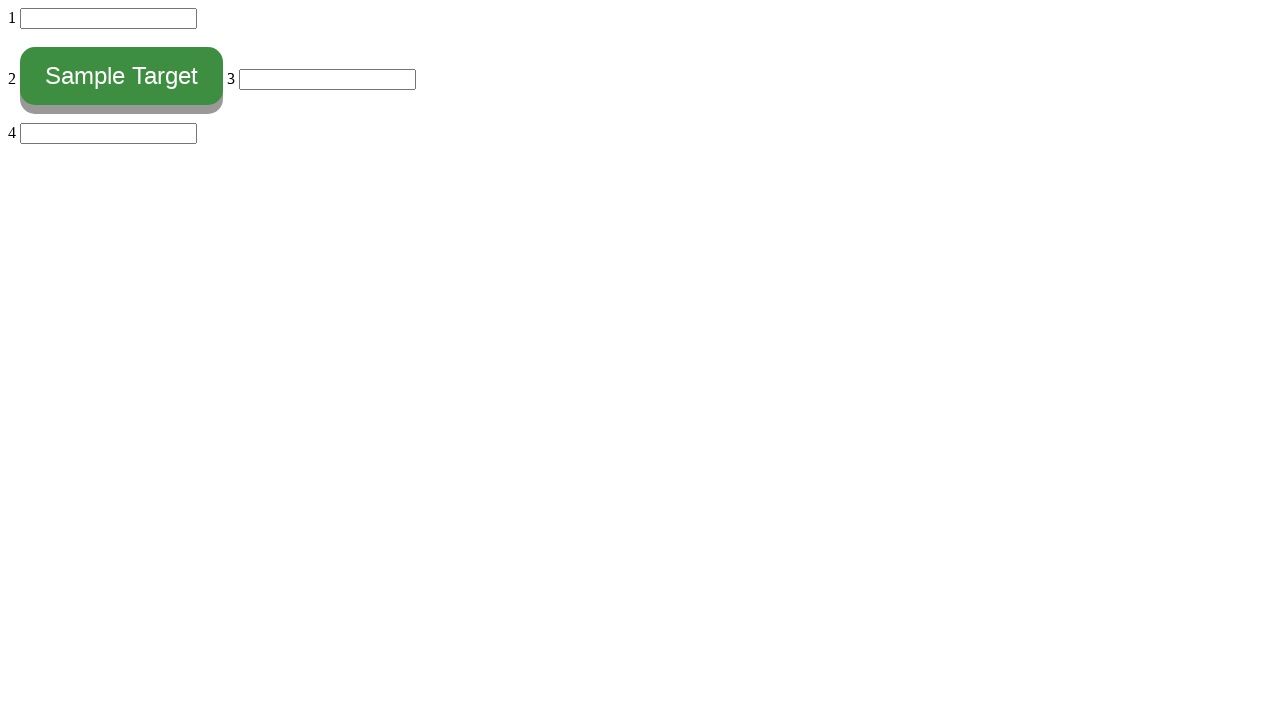

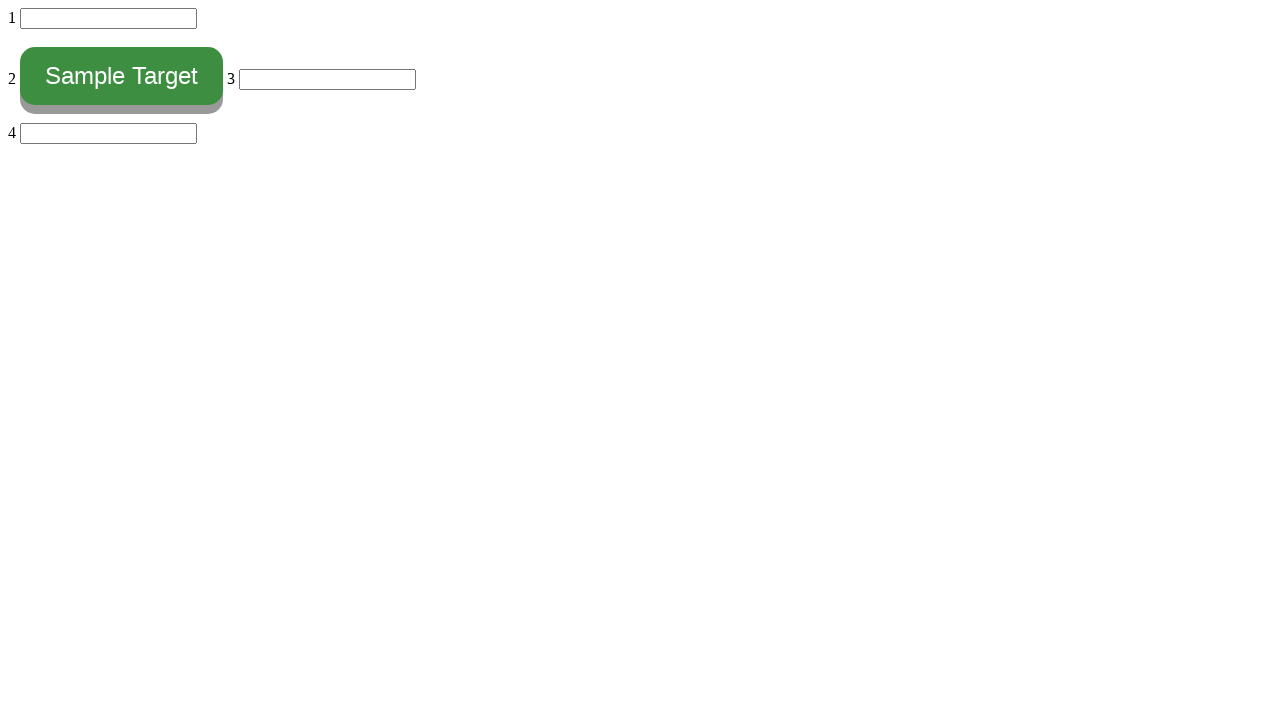